Navigates to the Shifting Content page and then to Example 1: Menu Element, where it counts and displays the menu items

Starting URL: http://the-internet.herokuapp.com

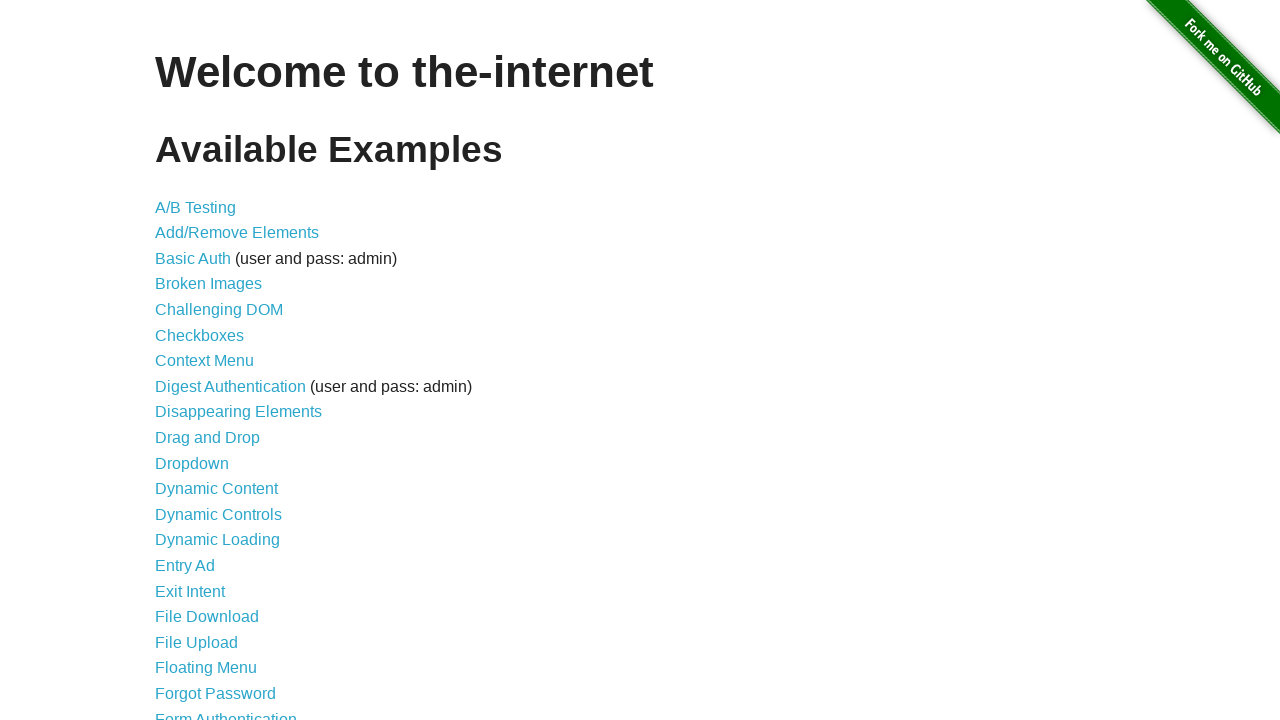

Clicked on Shifting Content link at (212, 523) on a:has-text('Shifting Content')
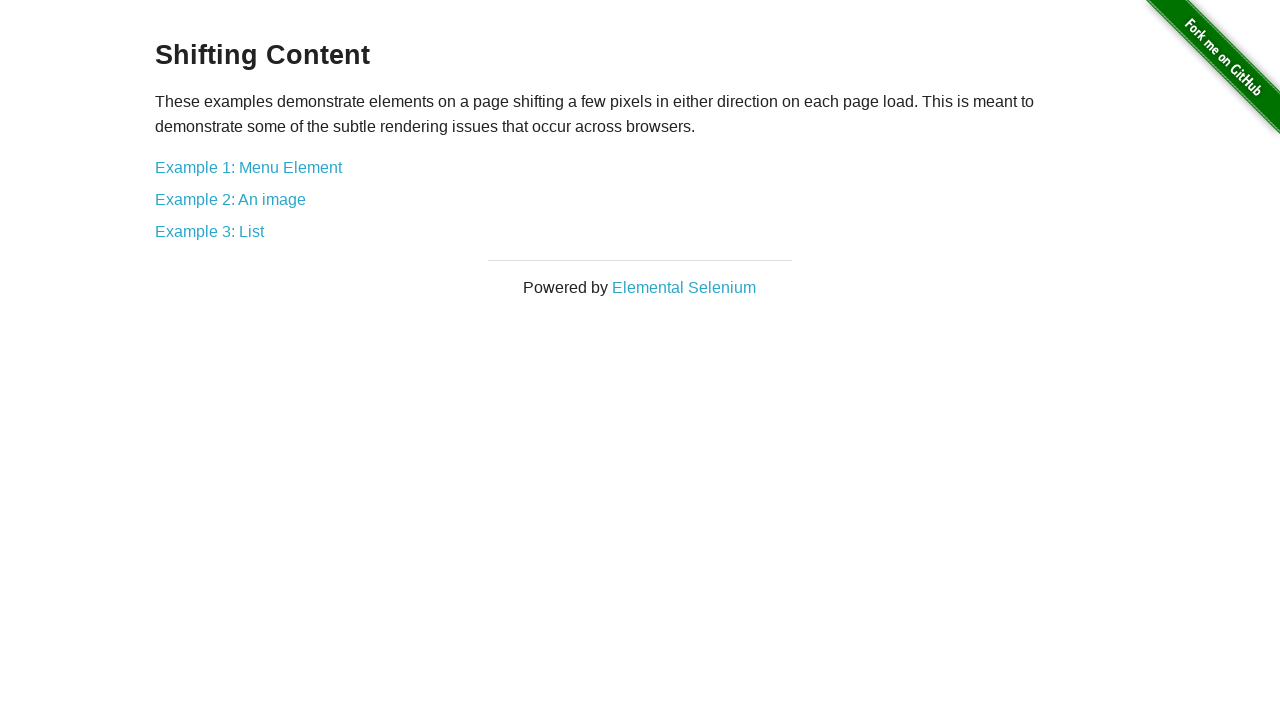

Waited for page to load (networkidle)
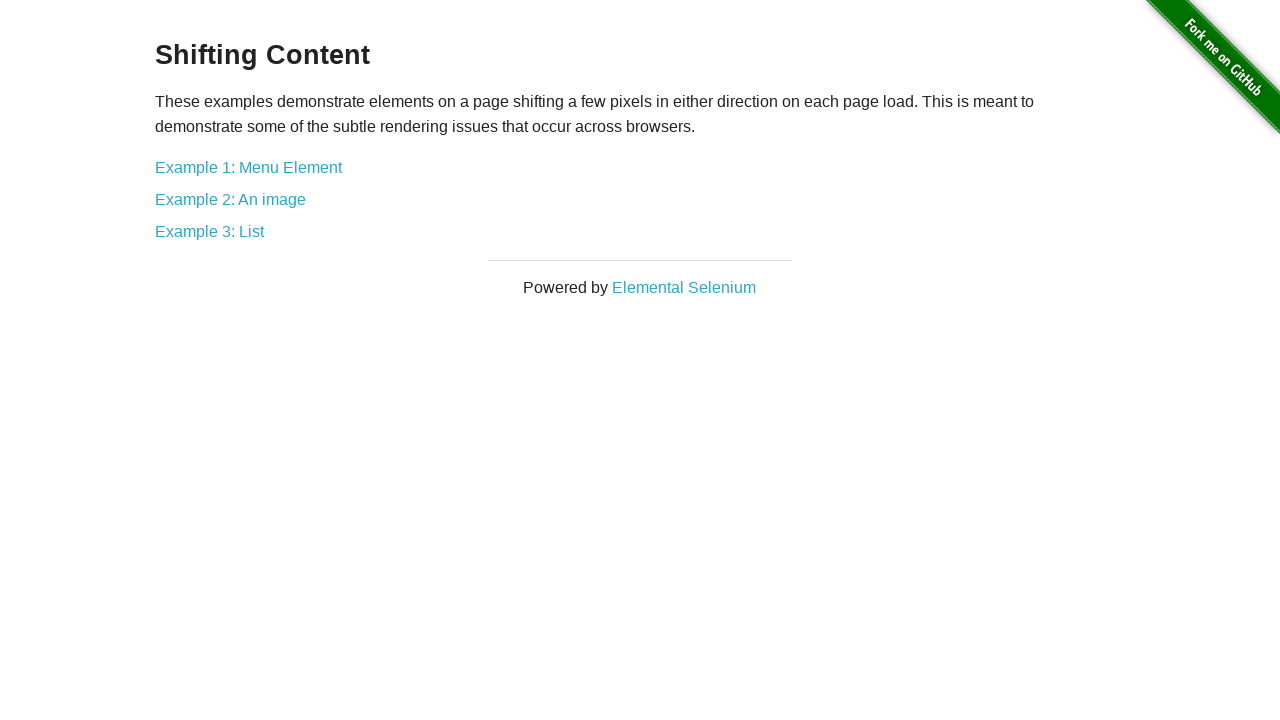

Clicked on Example 1: Menu Element link at (248, 167) on a:has-text('Example 1: Menu Element')
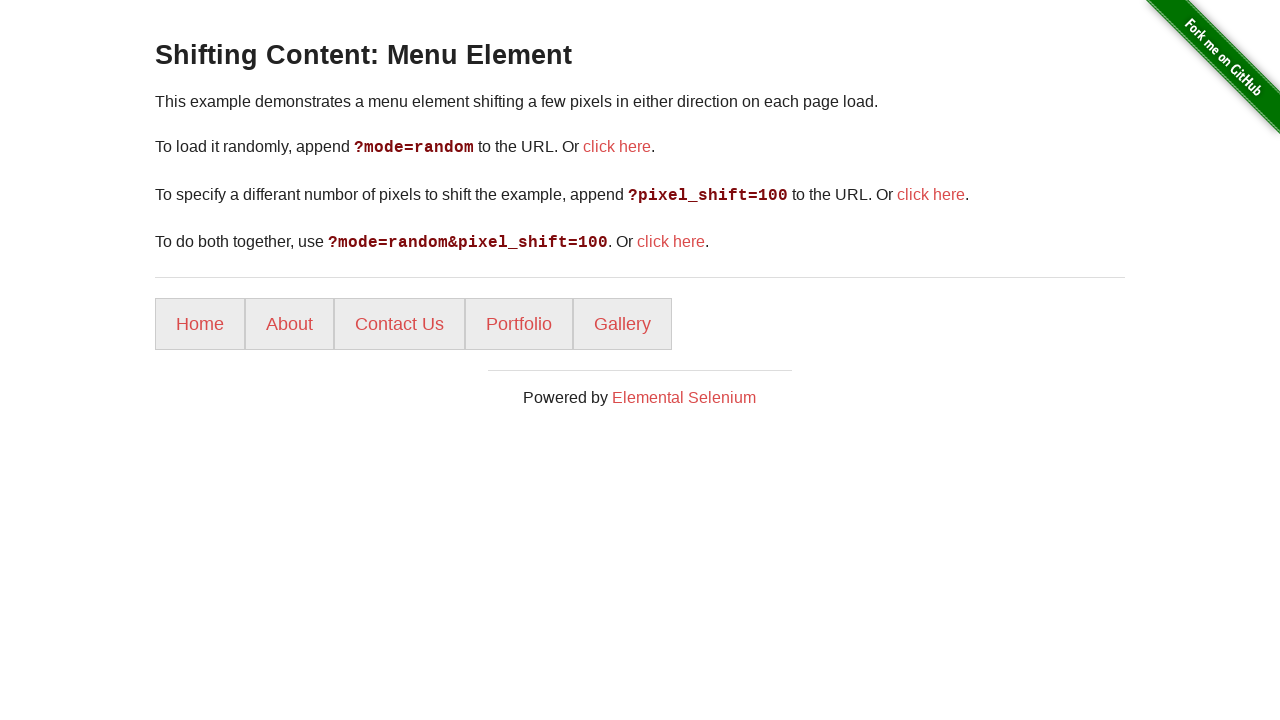

Menu items loaded
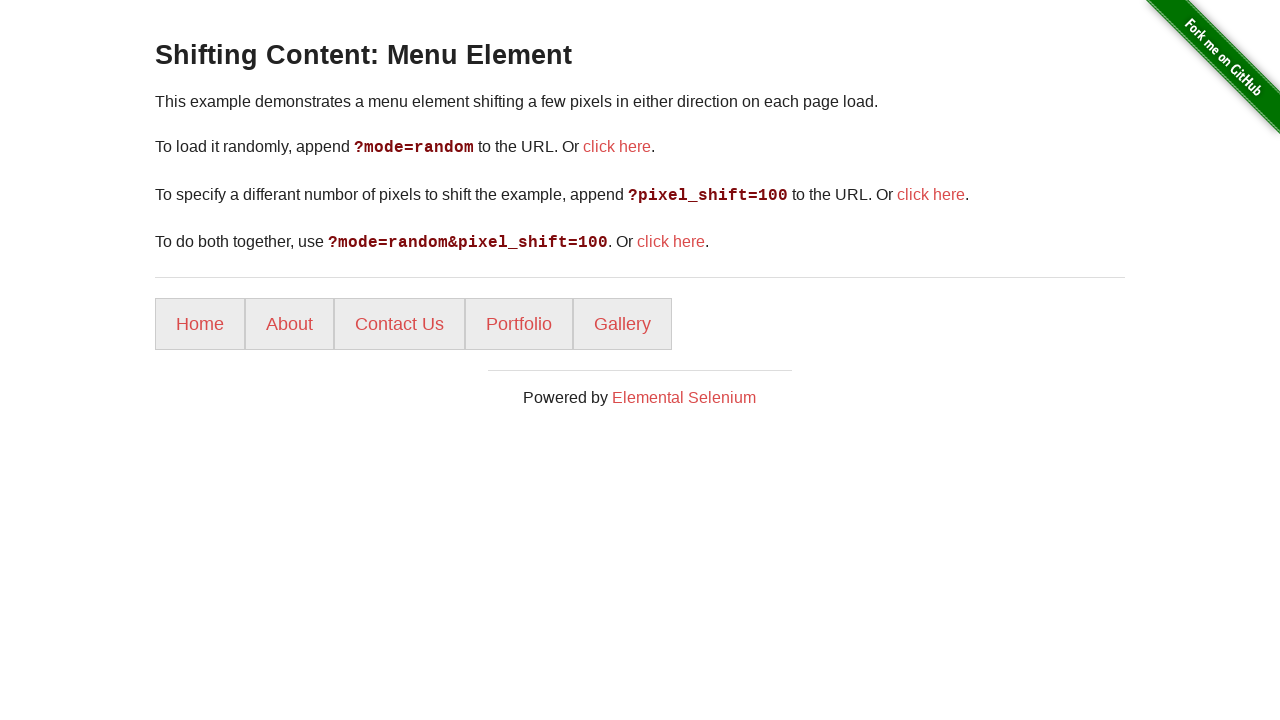

Retrieved 5 menu items
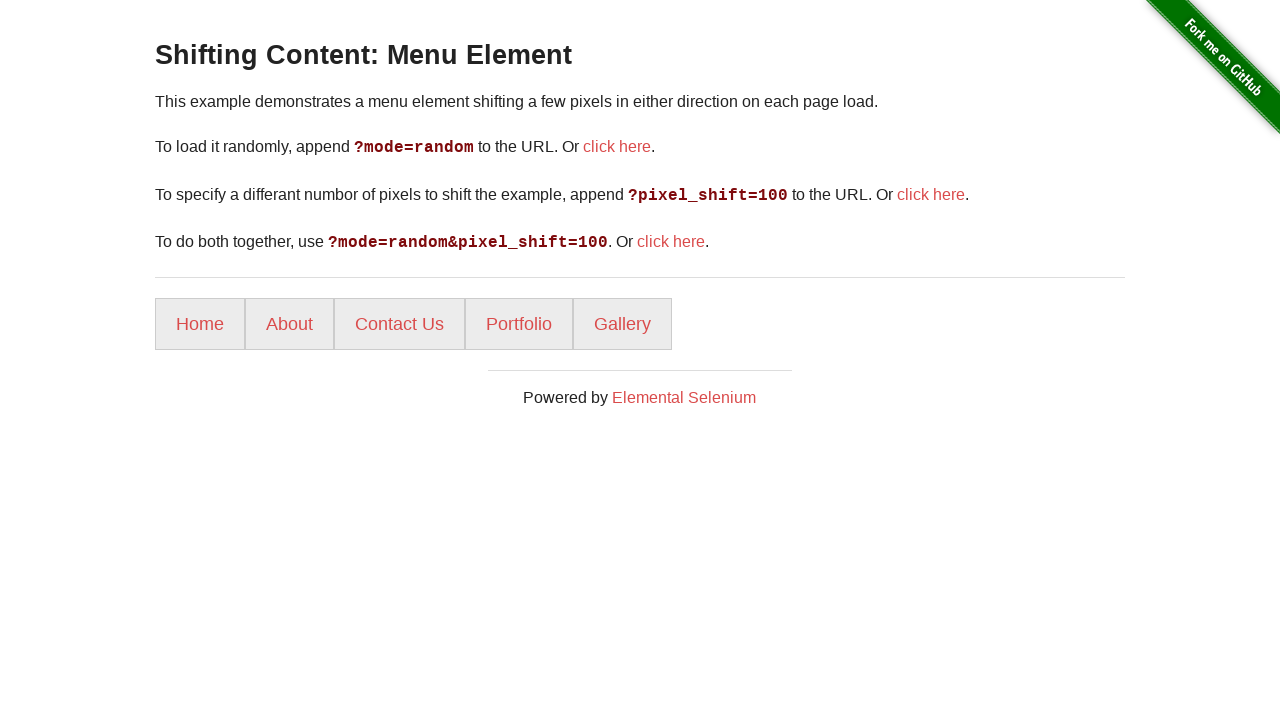

Processed menu item: Home
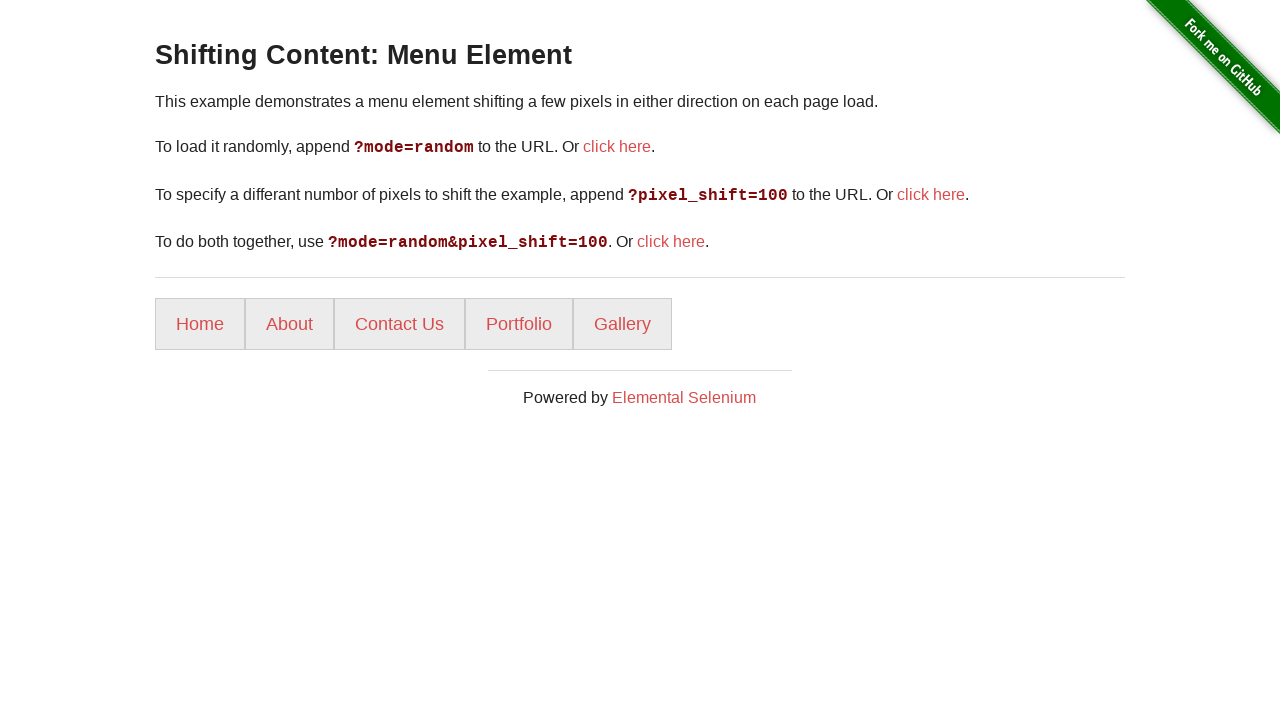

Processed menu item: About
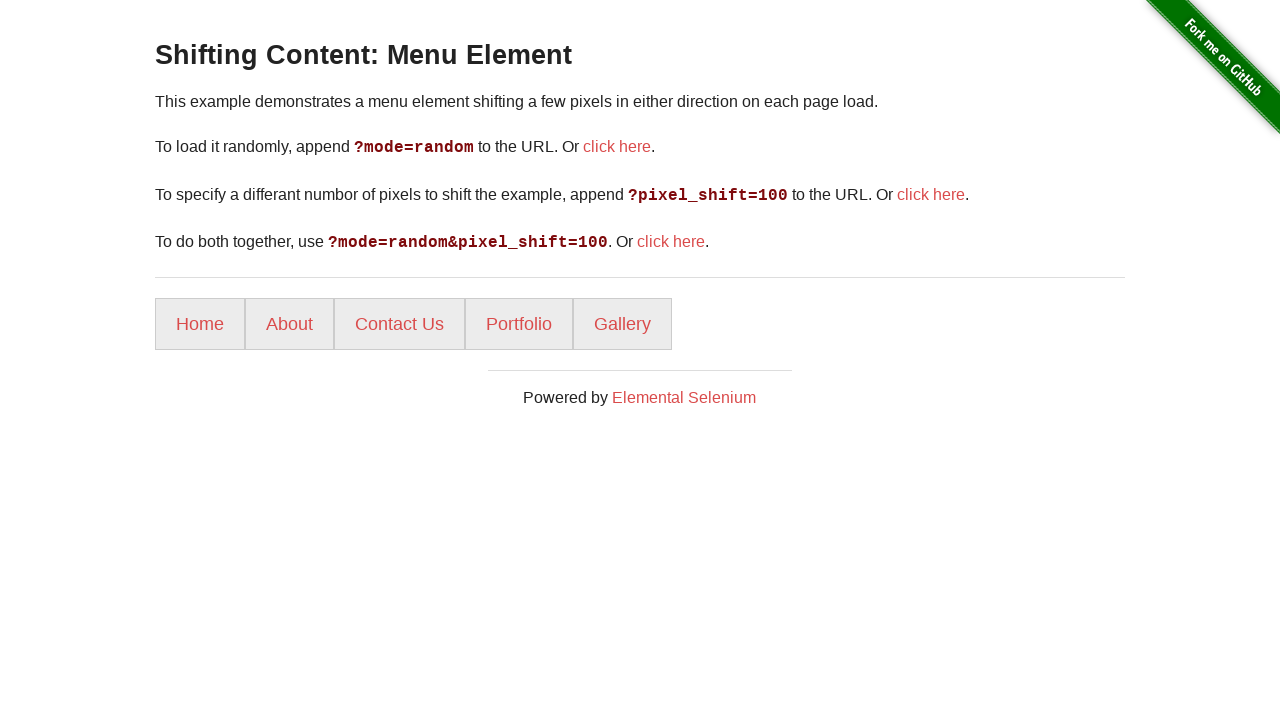

Processed menu item: Contact Us
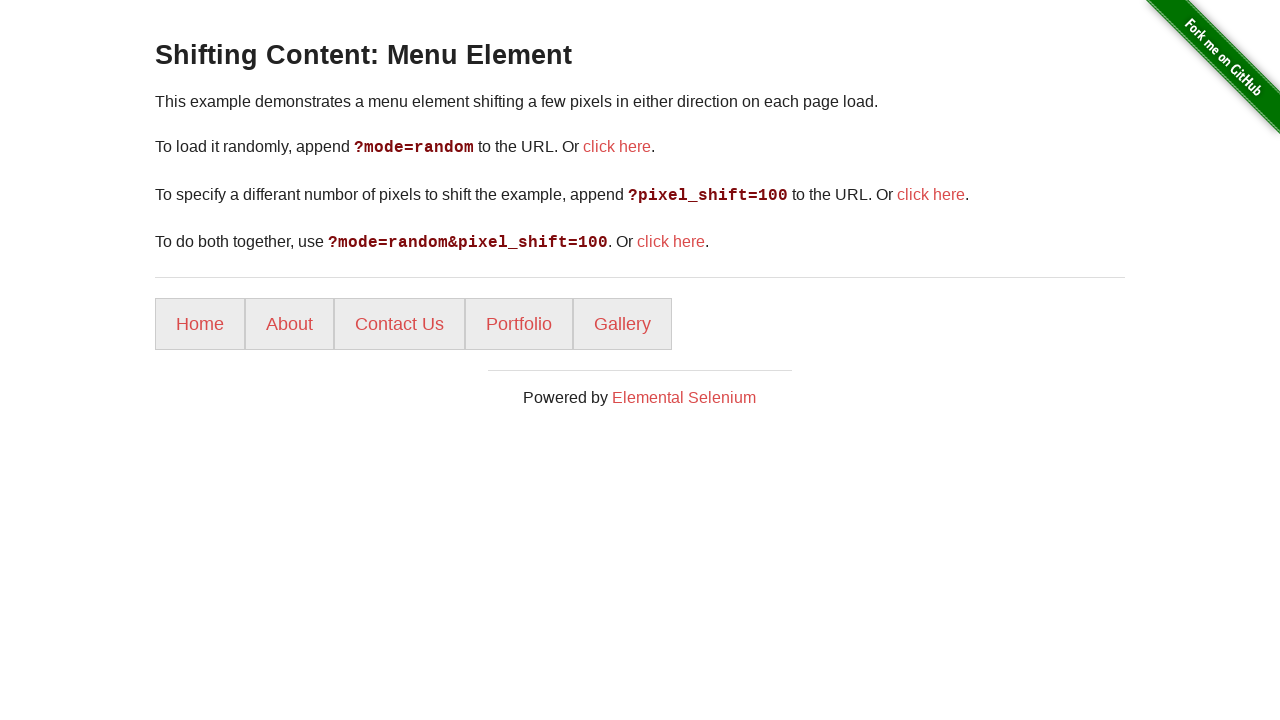

Processed menu item: Portfolio
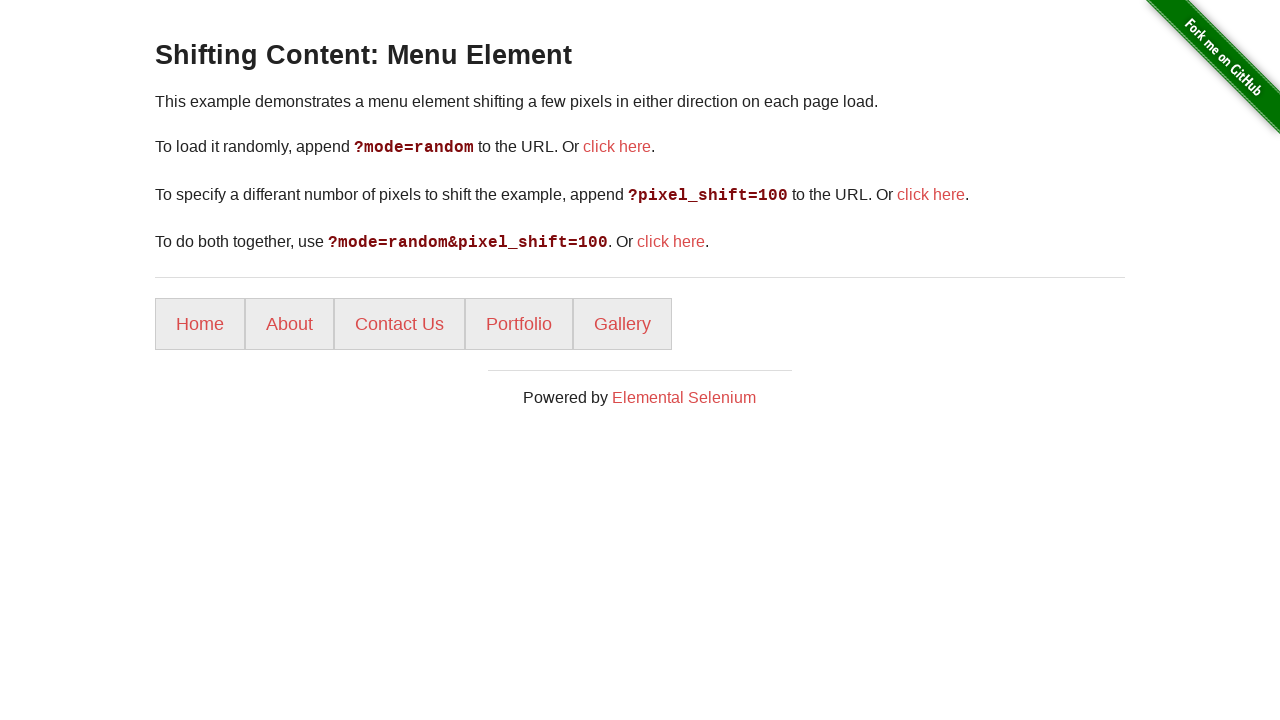

Processed menu item: Gallery
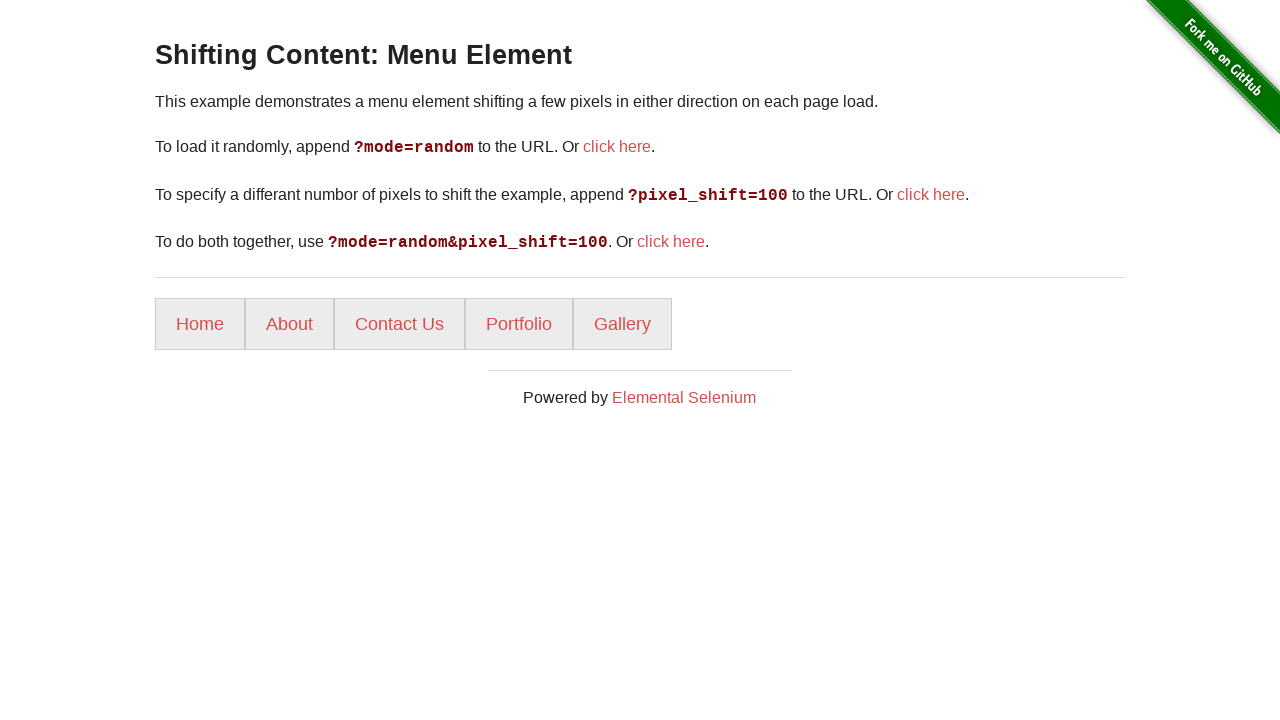

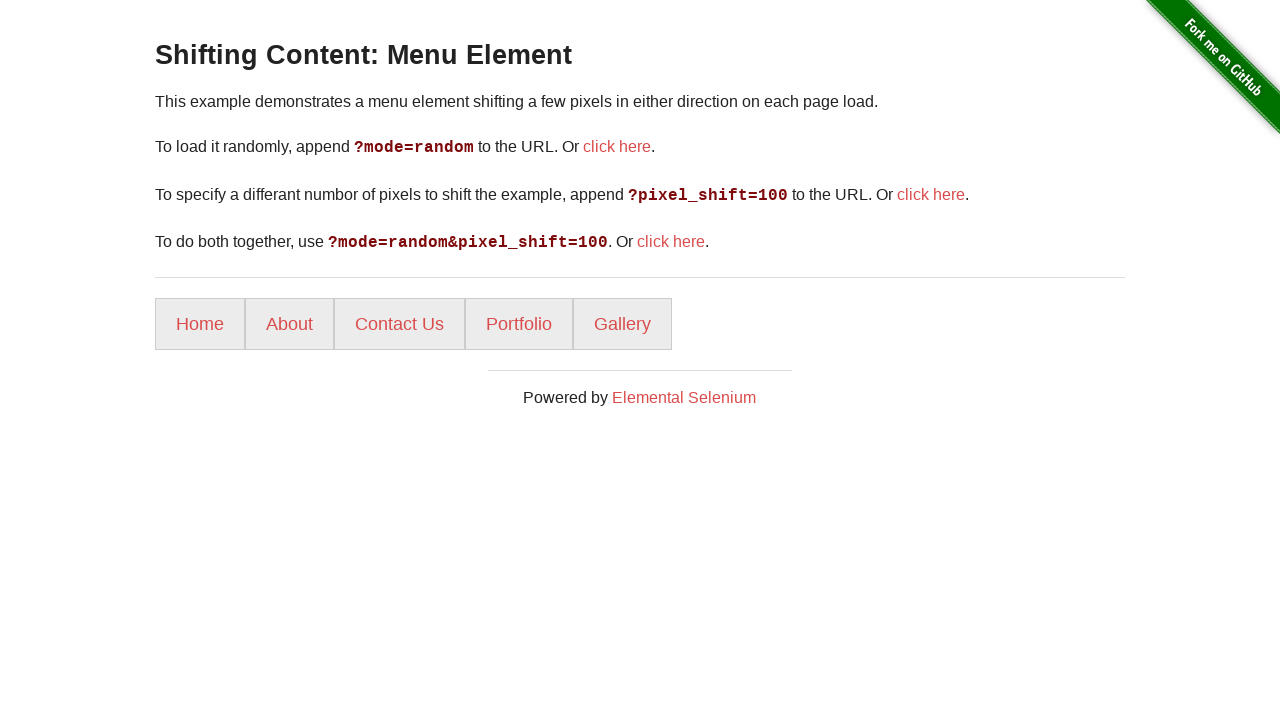